Tests complete account registration flow by filling all required fields and verifying account creation confirmation

Starting URL: https://www.sharelane.com/cgi-bin/register.py

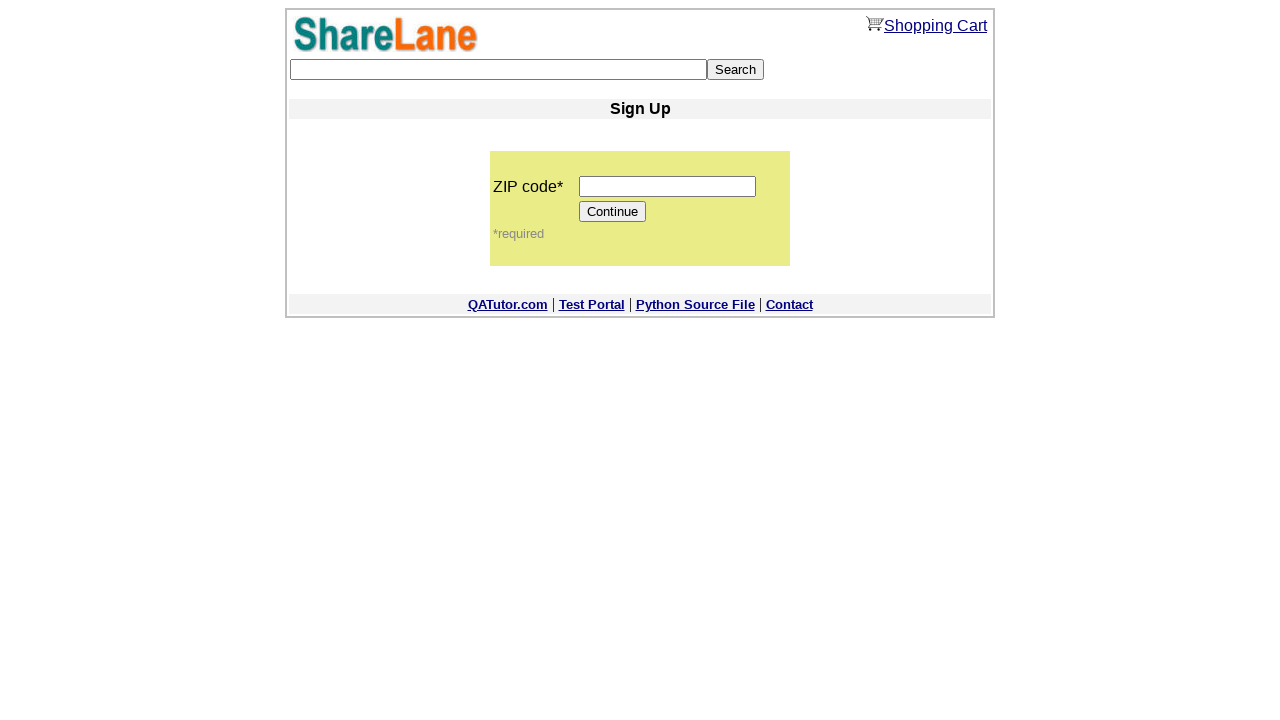

Filled ZIP code field with '11111' on input[name='zip_code']
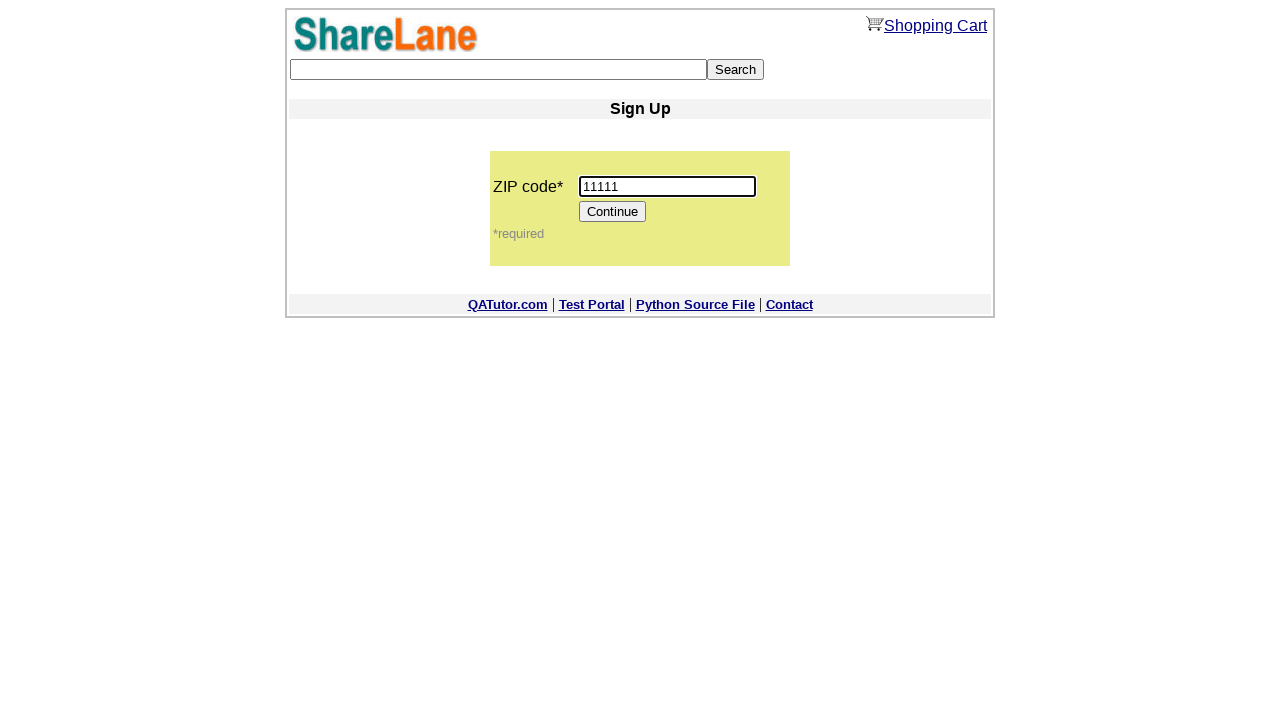

Clicked continue button to proceed to registration form at (613, 212) on xpath=/html/body/center/table/tbody/tr[5]/td/table/tbody/tr[2]/td/table/tbody/tr
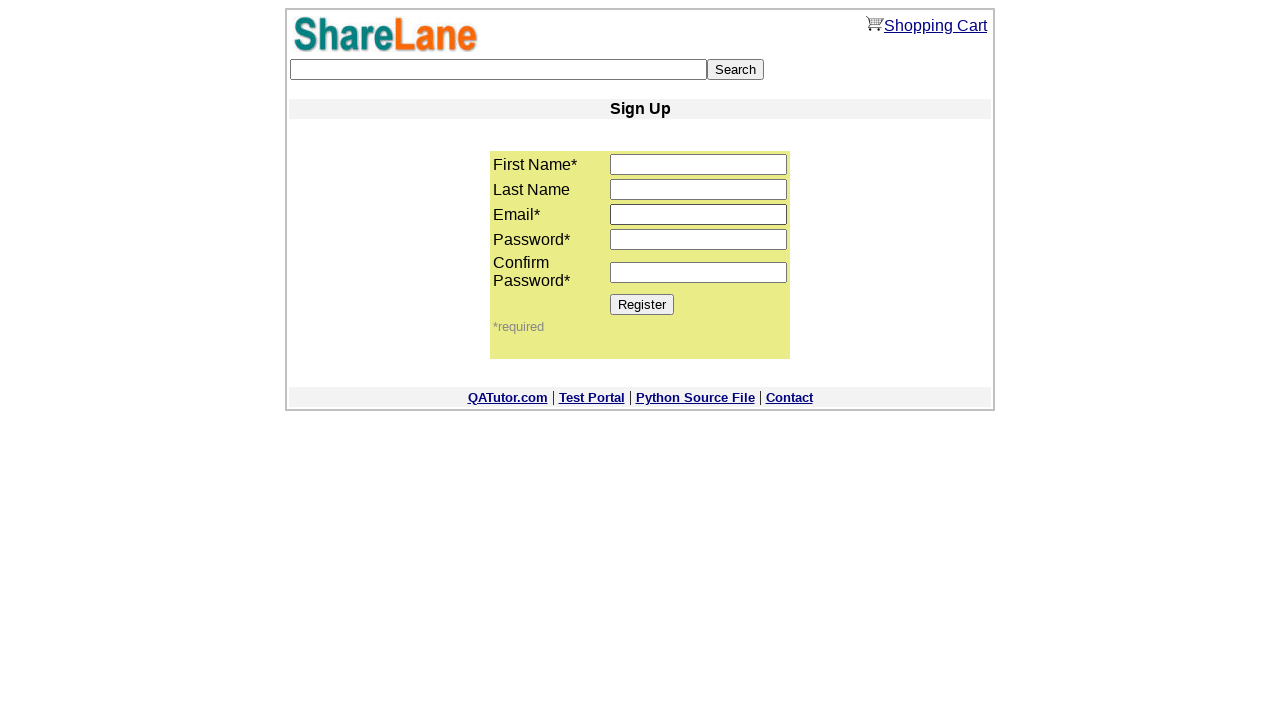

Filled first name field with 'John' on input[name='first_name']
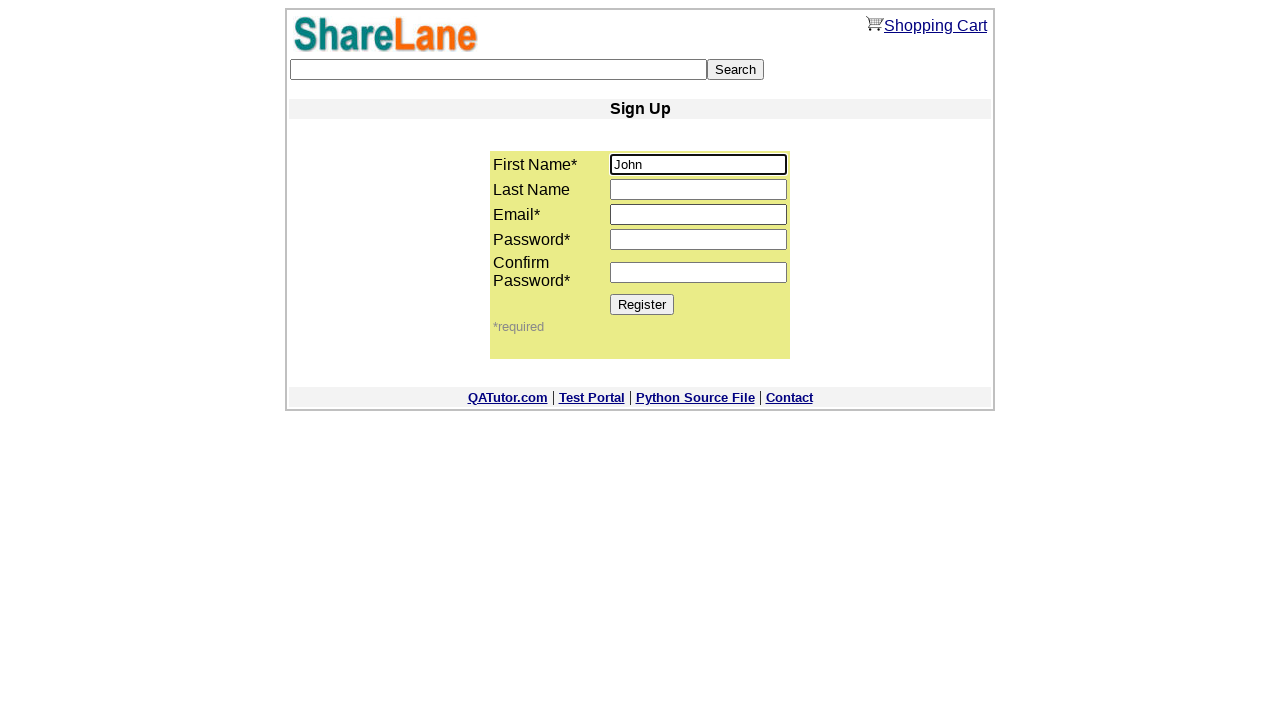

Filled last name field with 'Doe' on input[name='last_name']
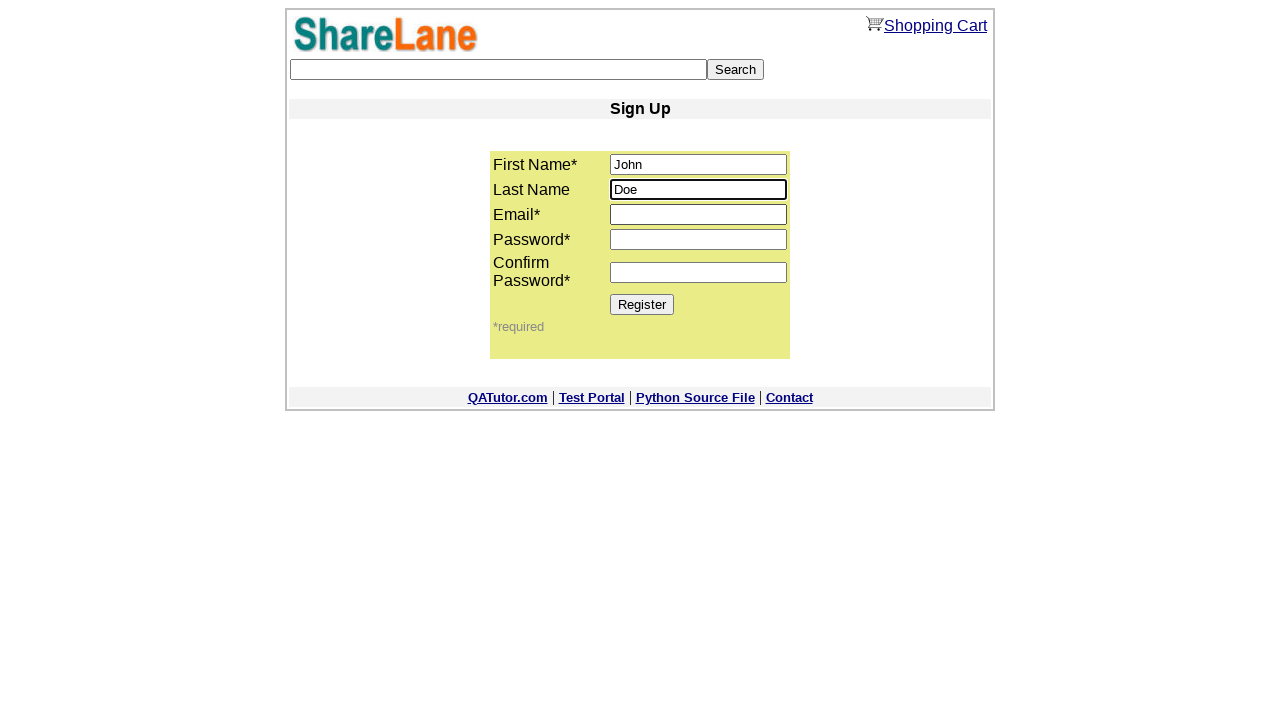

Filled email field with 'jdoe_test847@gmail.com' on input[name='email']
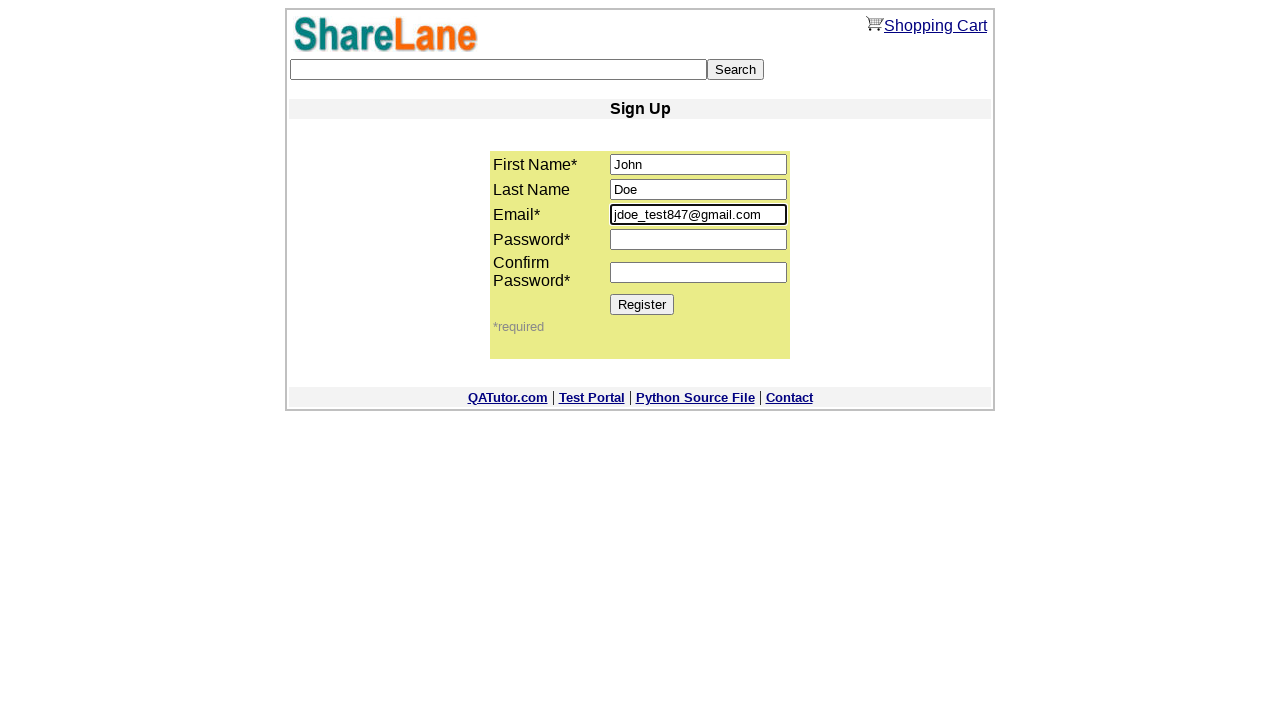

Filled password field with '12345' on input[name='password1']
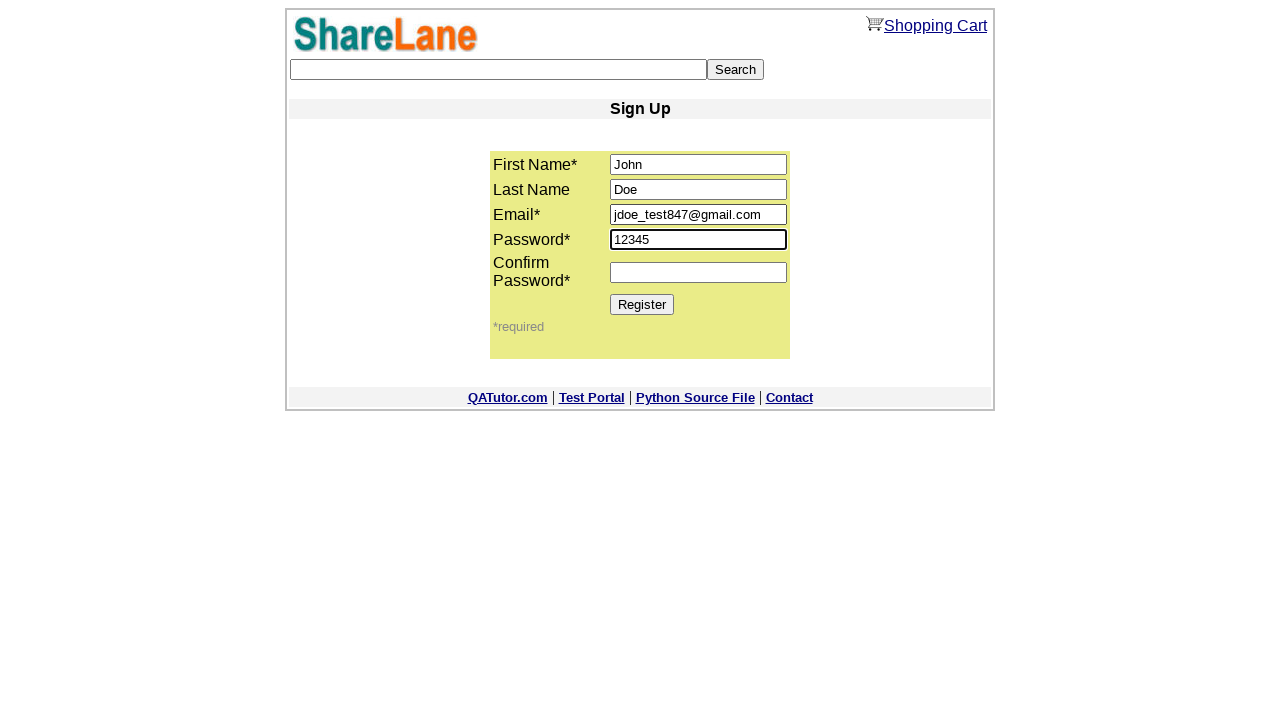

Filled password confirmation field with '12345' on input[name='password2']
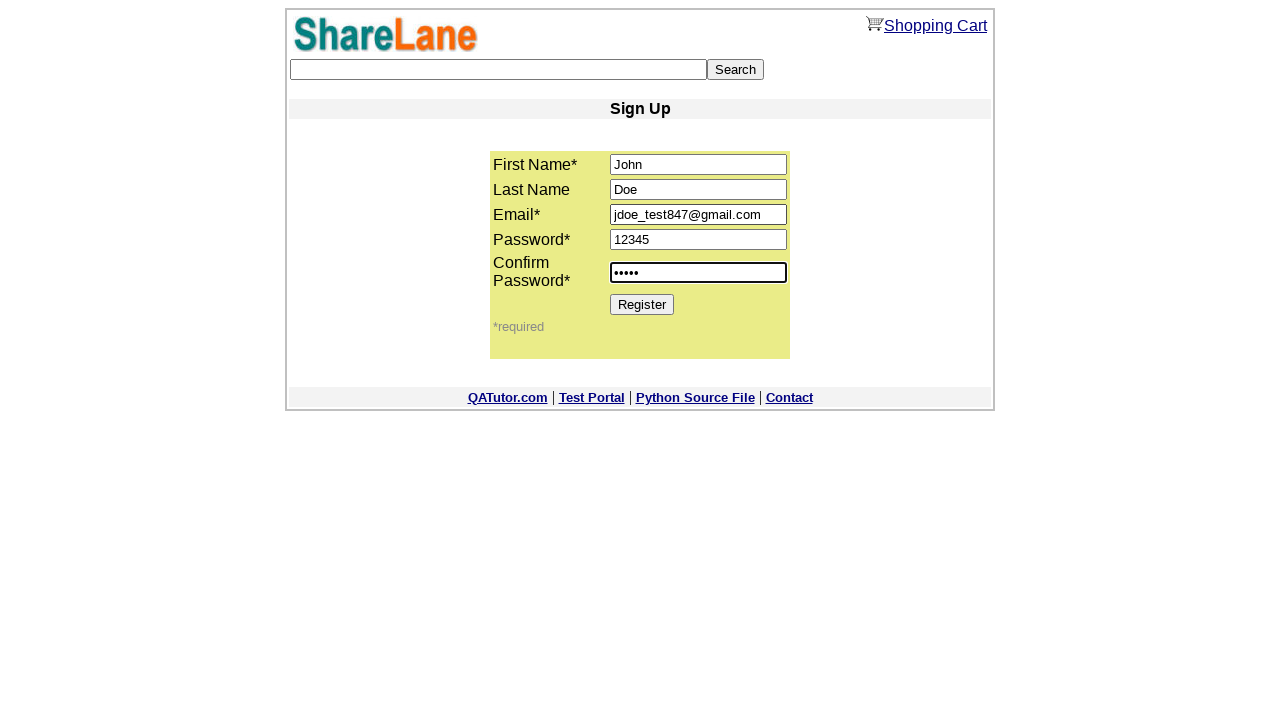

Clicked register button to submit account creation at (642, 304) on xpath=/html/body/center/table/tbody/tr[5]/td/table/tbody/tr[2]/td/table/tbody/tr
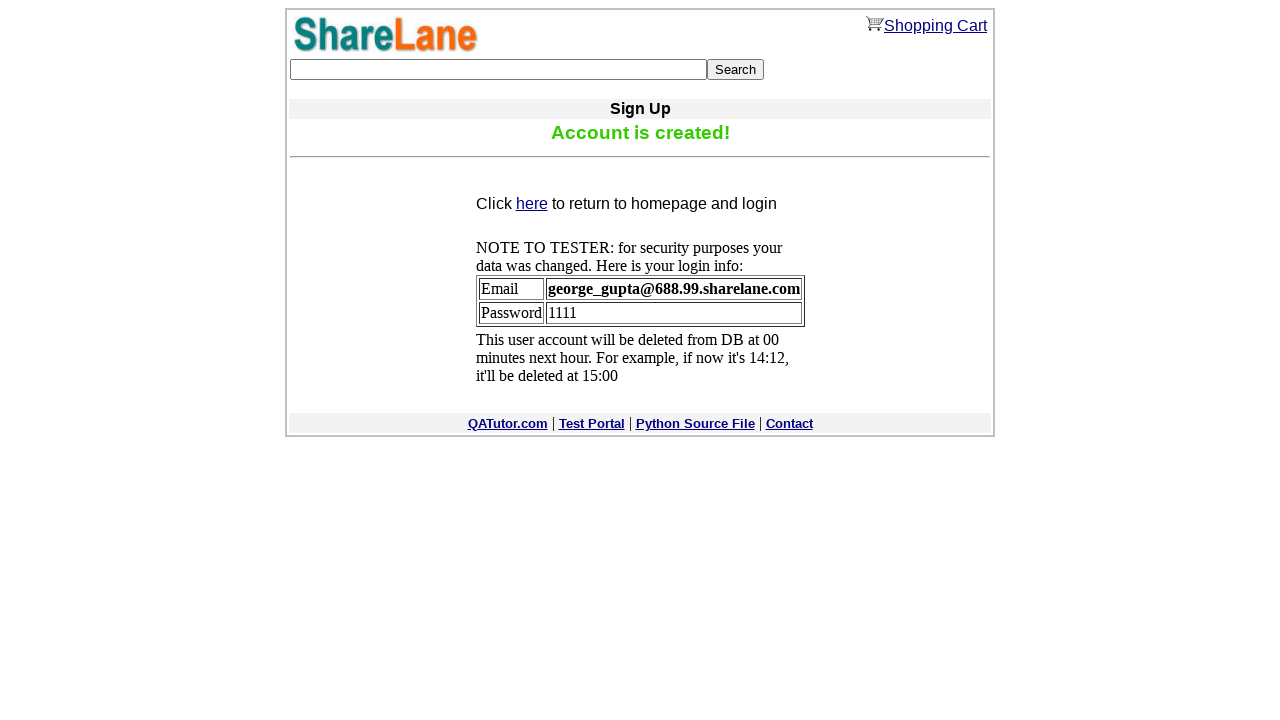

Verified account creation confirmation message appeared
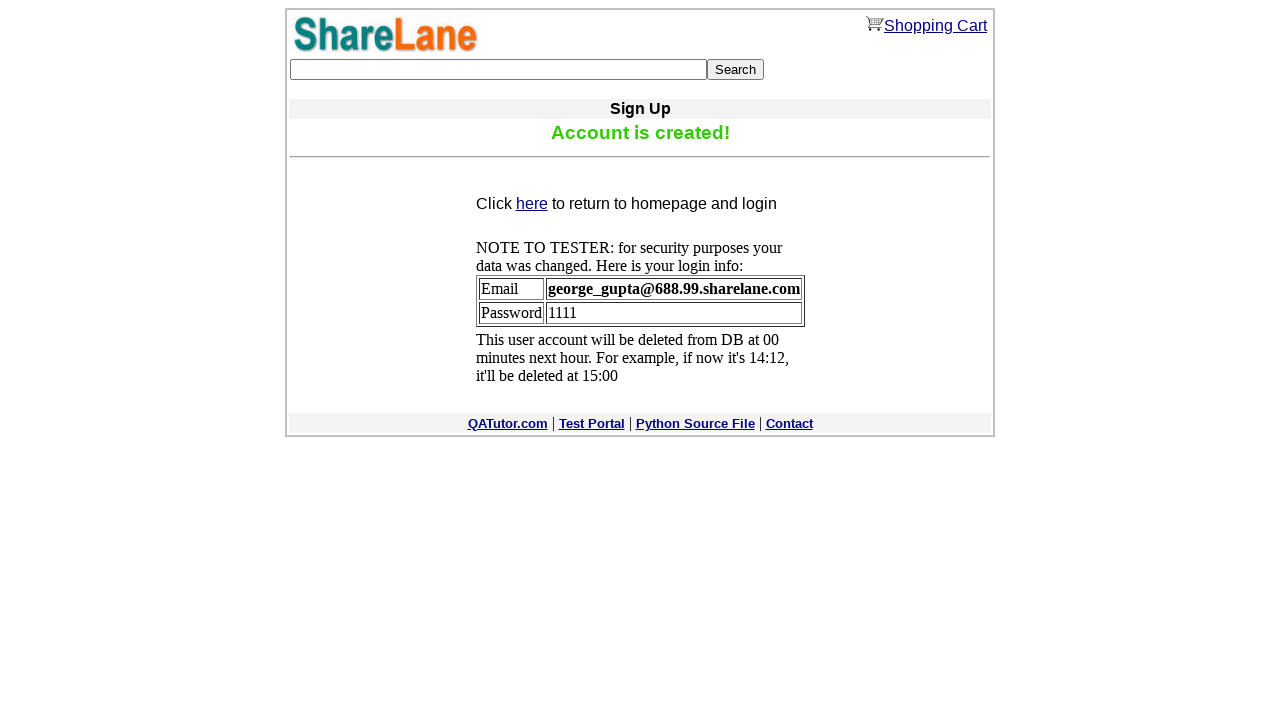

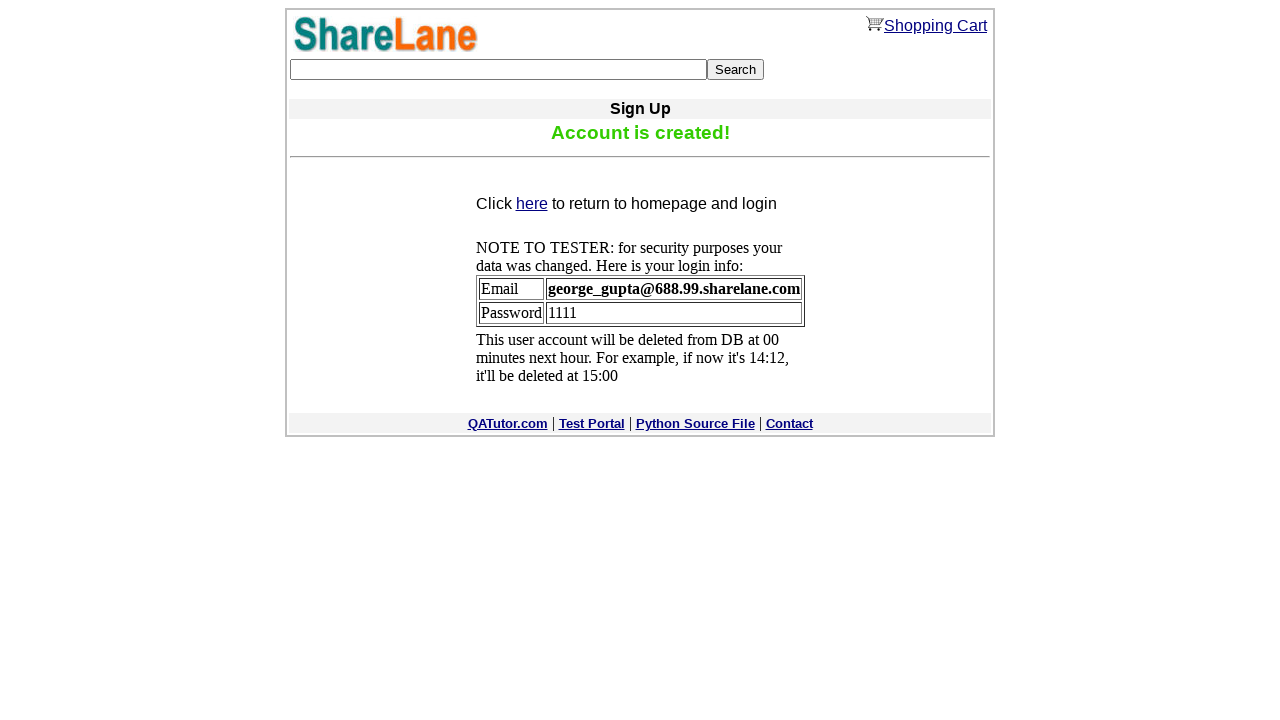